Tests horizontal slider functionality by dragging the slider from minimum to maximum value using mouse actions and verifying the value changes correctly

Starting URL: https://the-internet.herokuapp.com/horizontal_slider

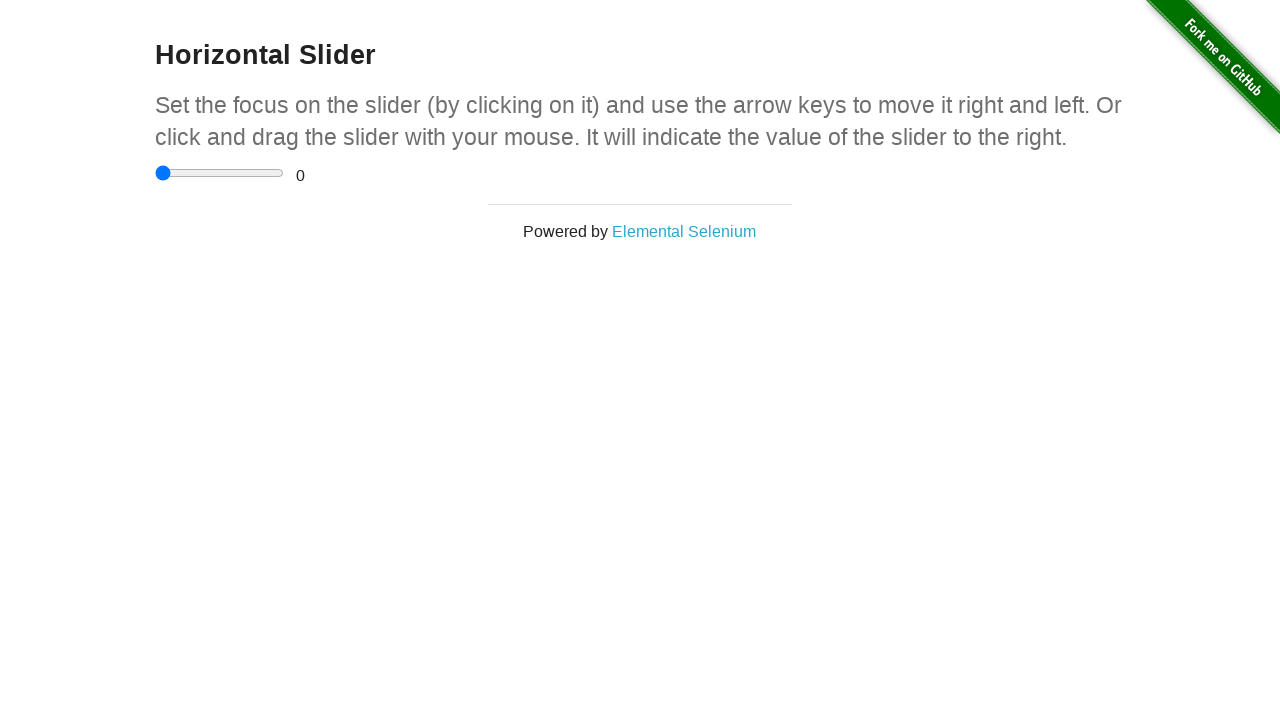

Located and waited for slider element to be ready
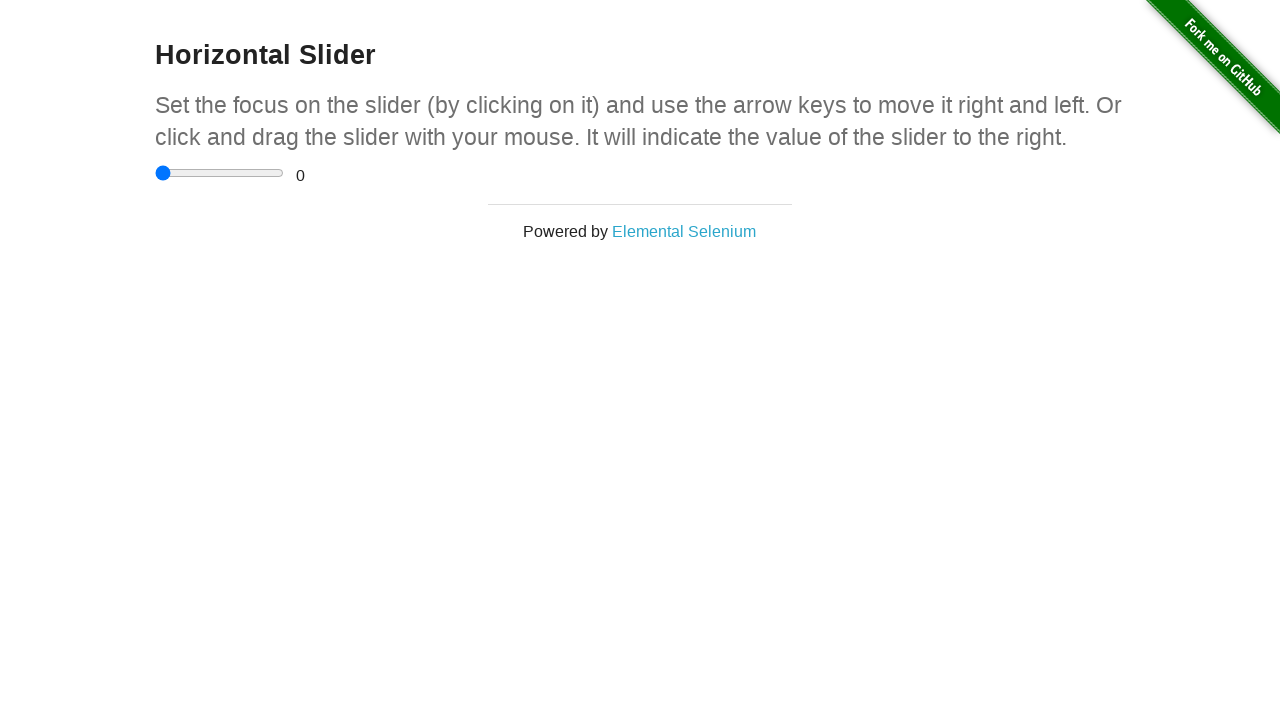

Retrieved slider bounding box for drag calculation
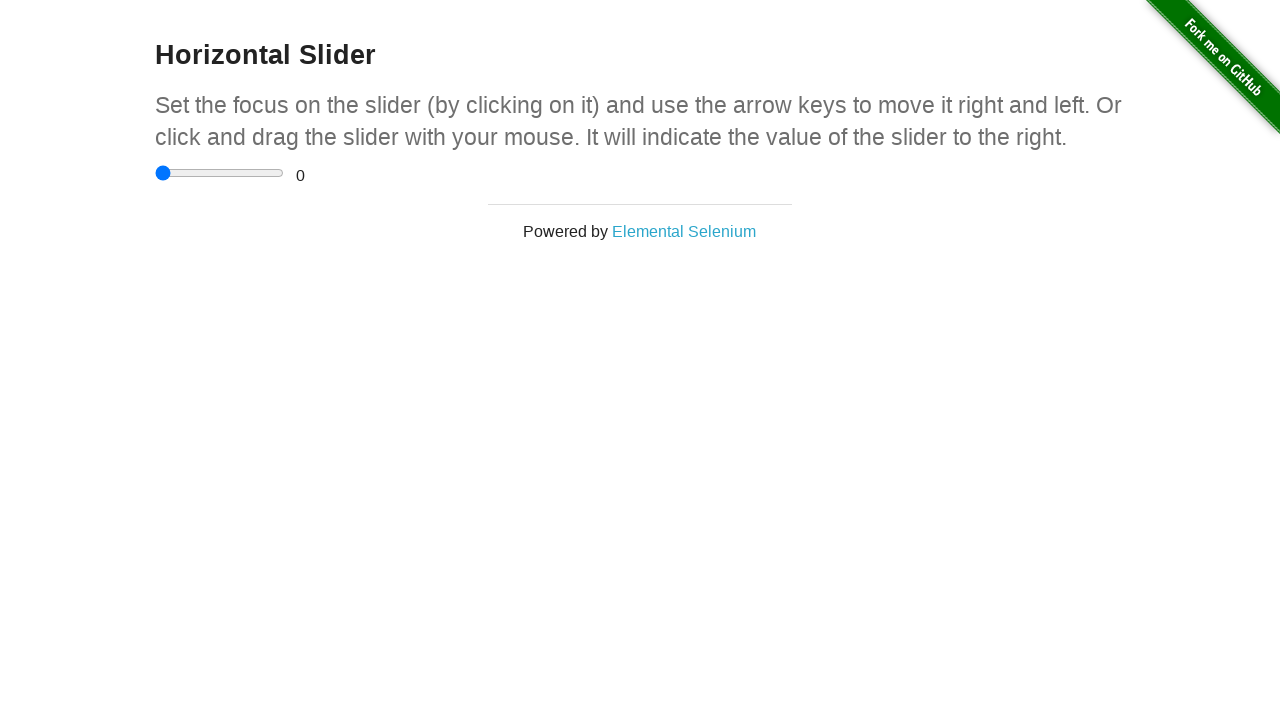

Retrieved initial slider value
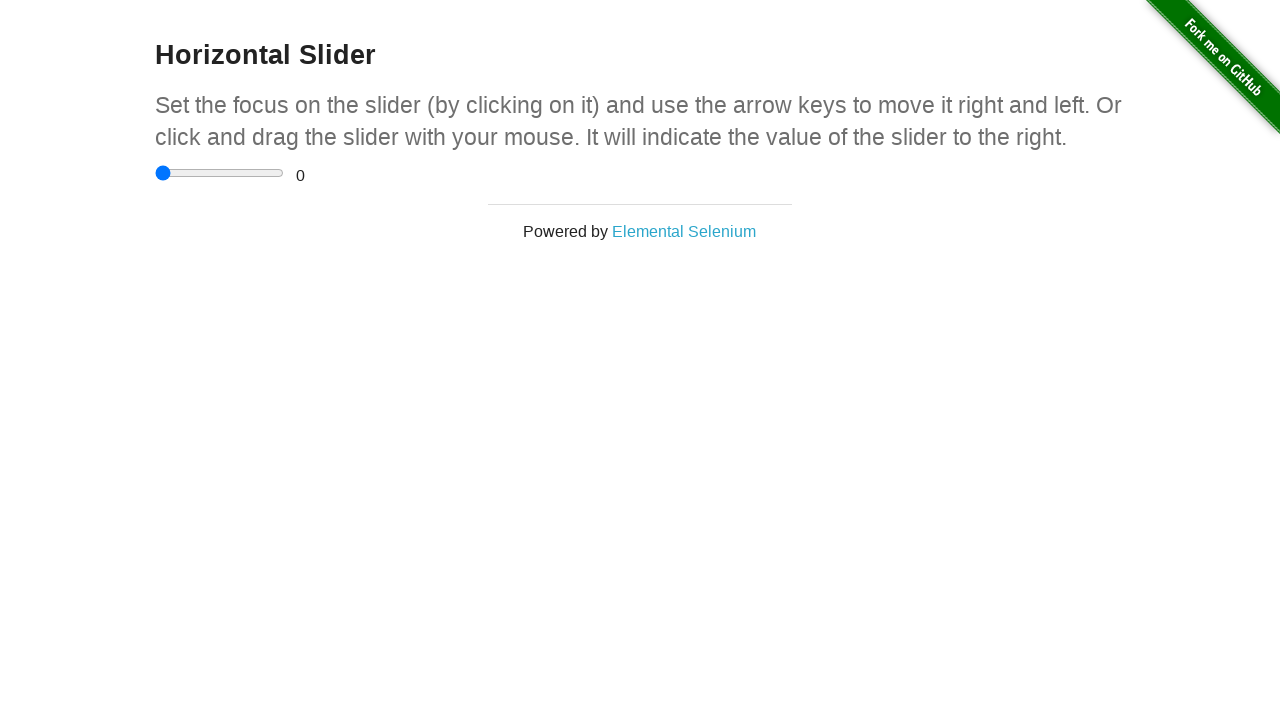

Verified initial slider value is 0 (minimum)
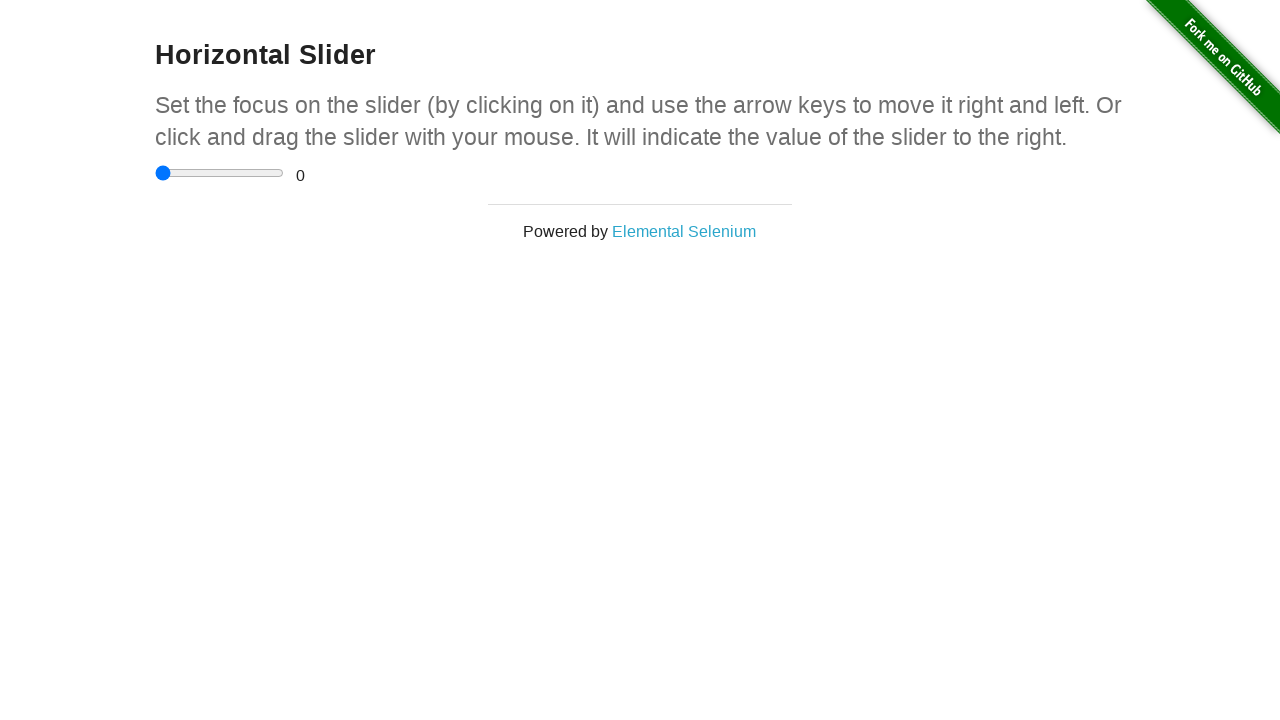

Moved mouse to left edge of slider at (155, 173)
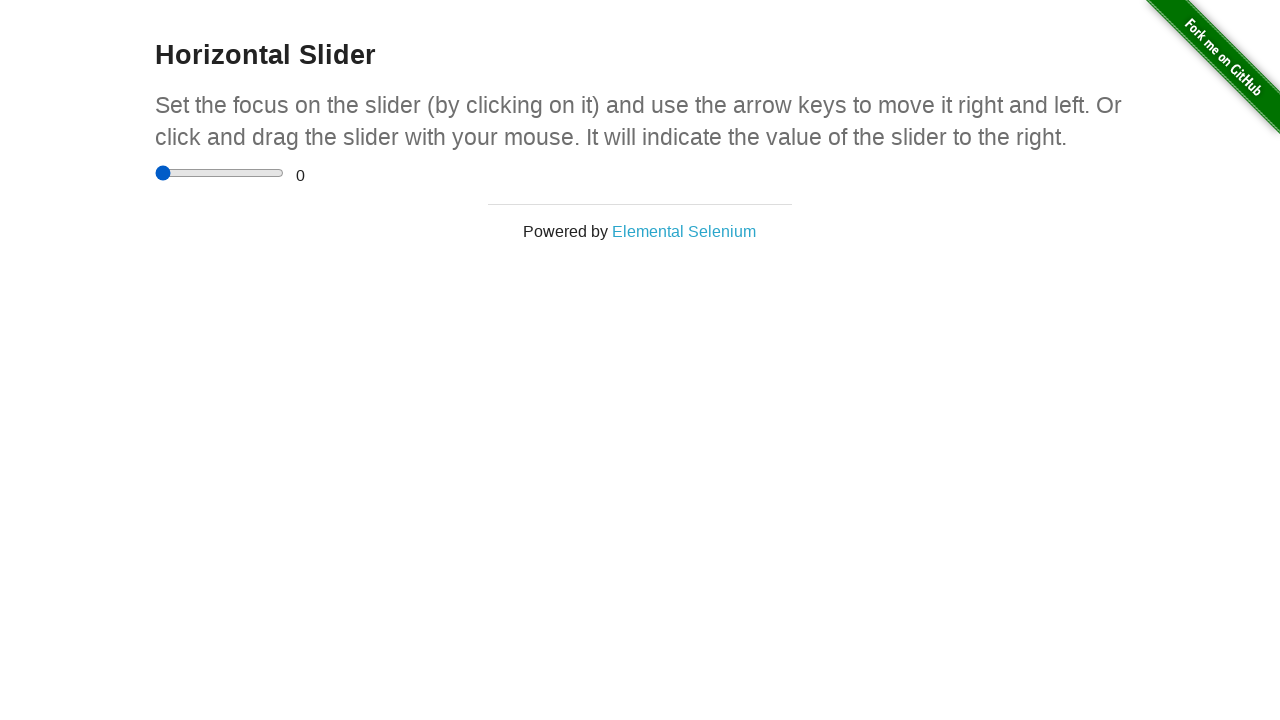

Pressed mouse button down on slider at (155, 173)
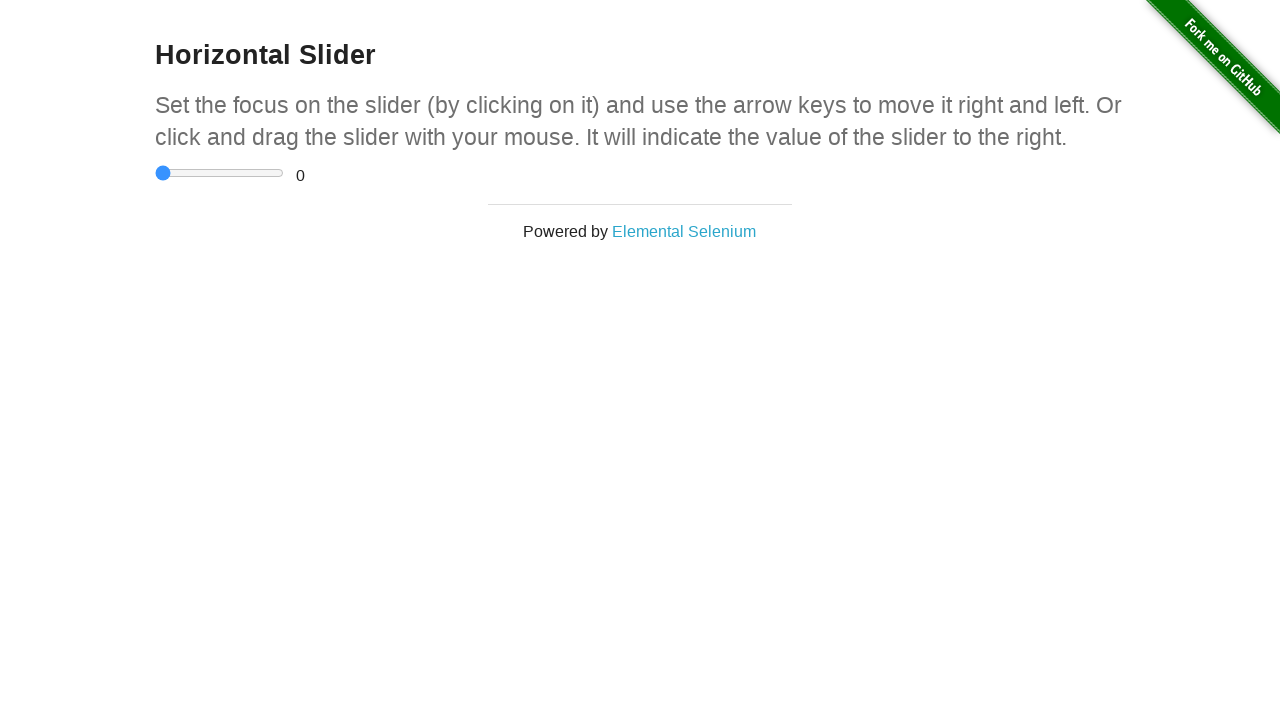

Dragged mouse to right edge of slider at (284, 173)
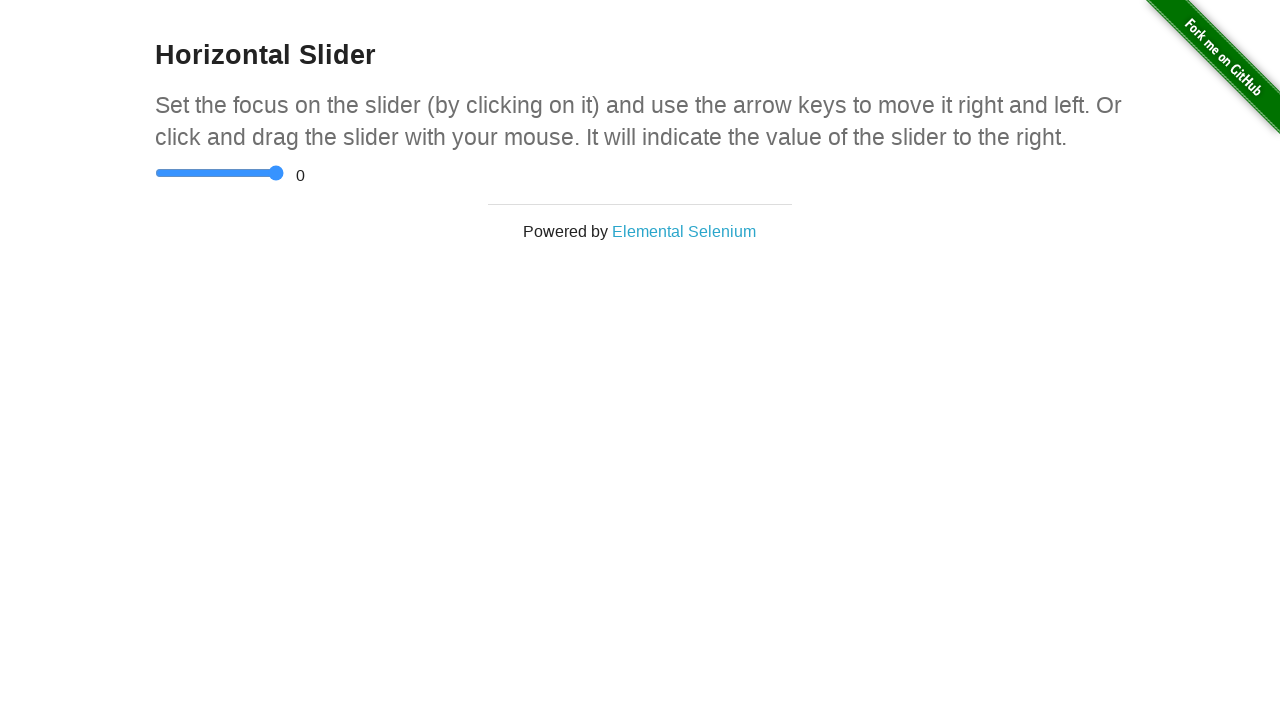

Released mouse button after drag at (284, 173)
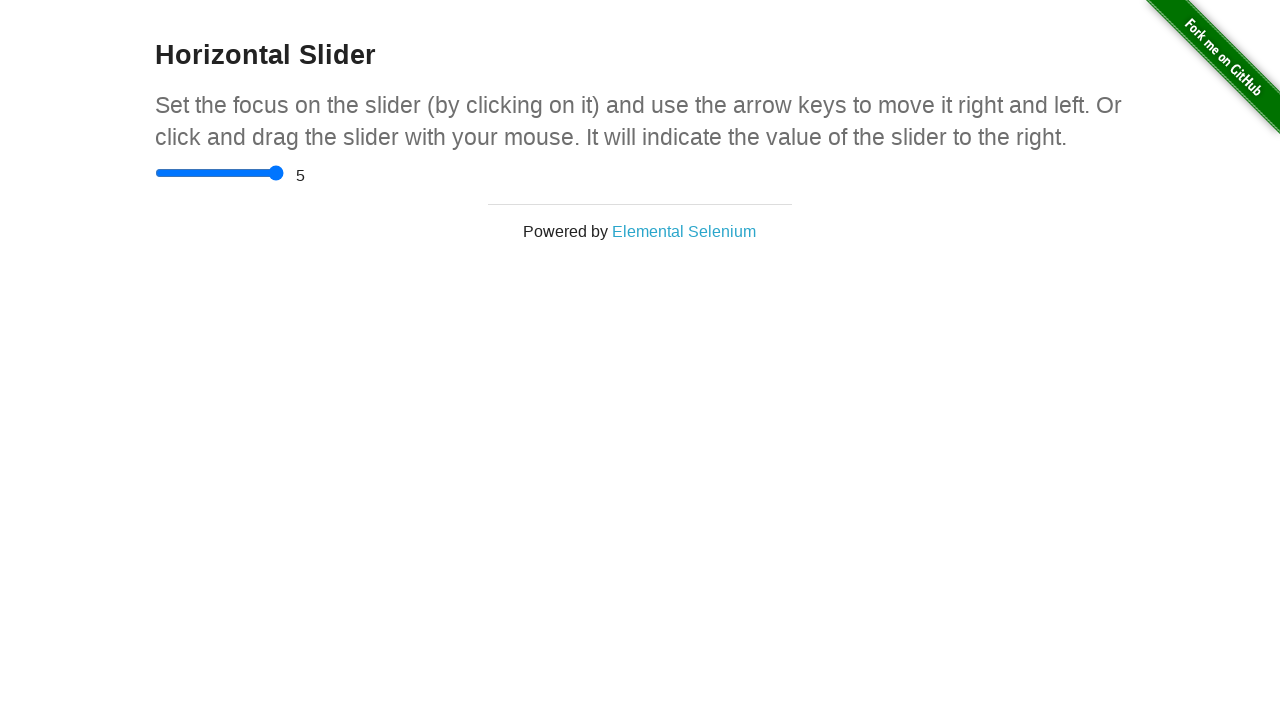

Retrieved slider value after drag
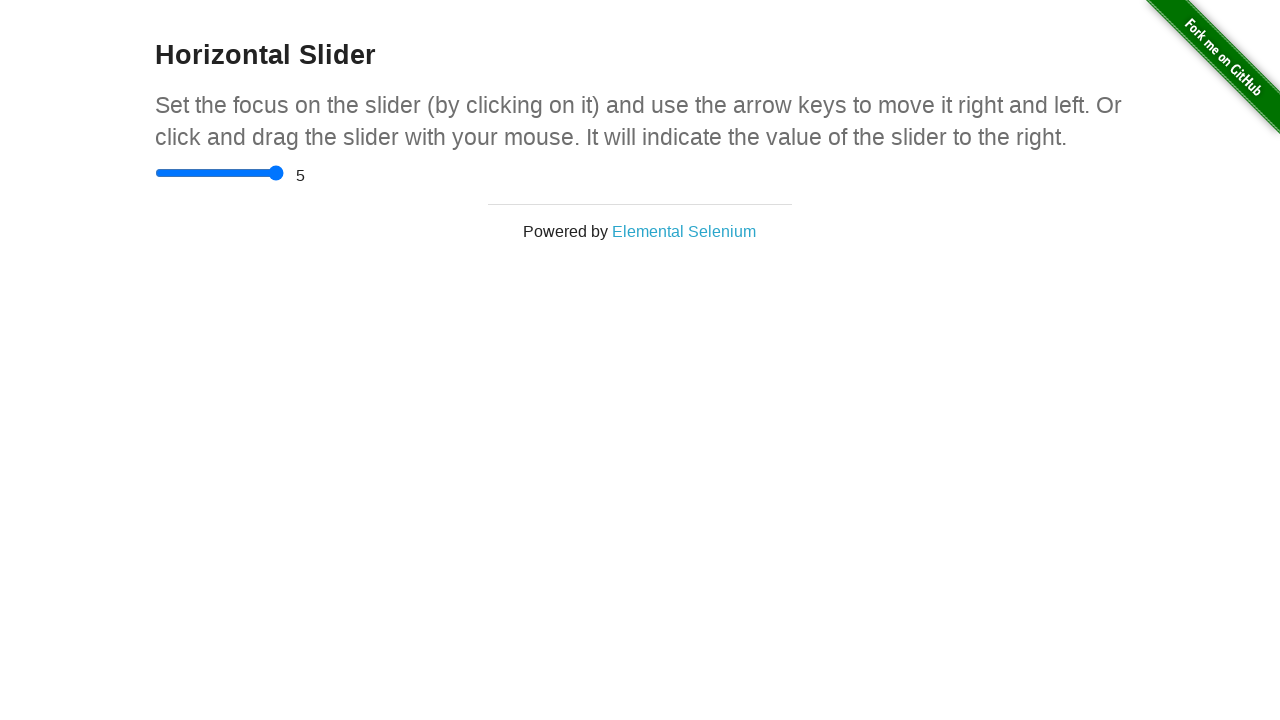

Verified slider value changed to 5 (maximum) after horizontal drag
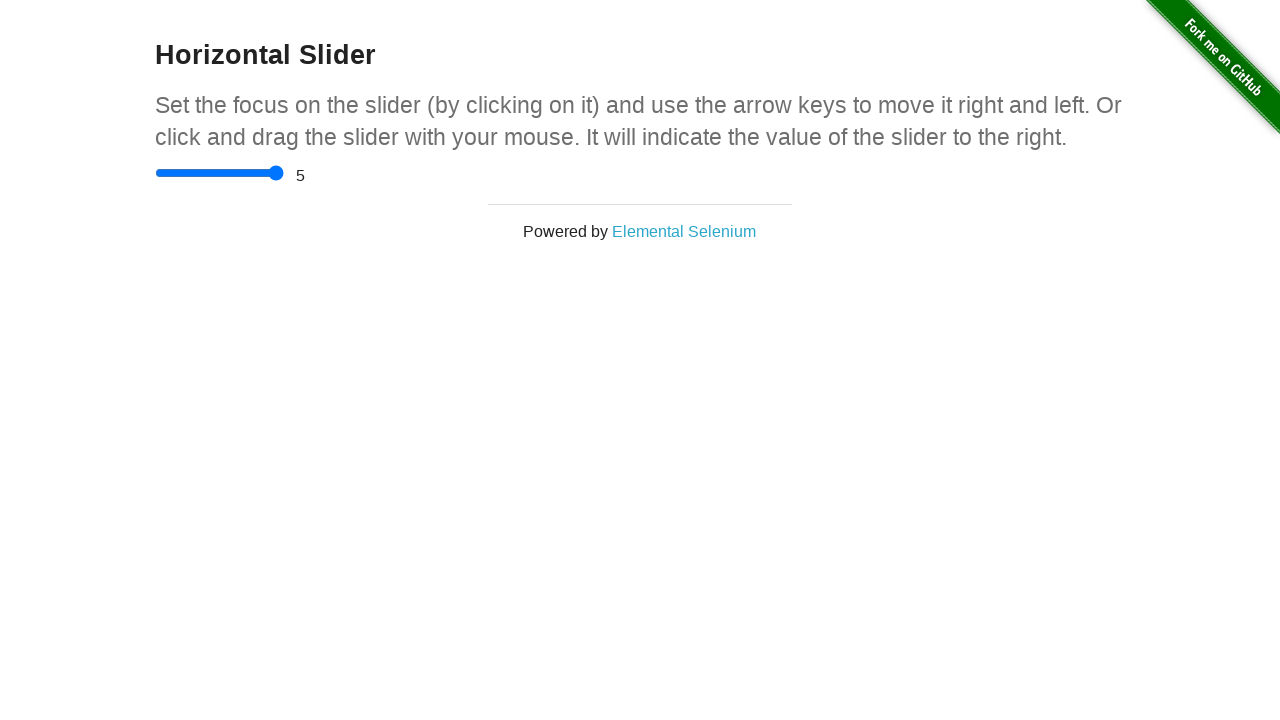

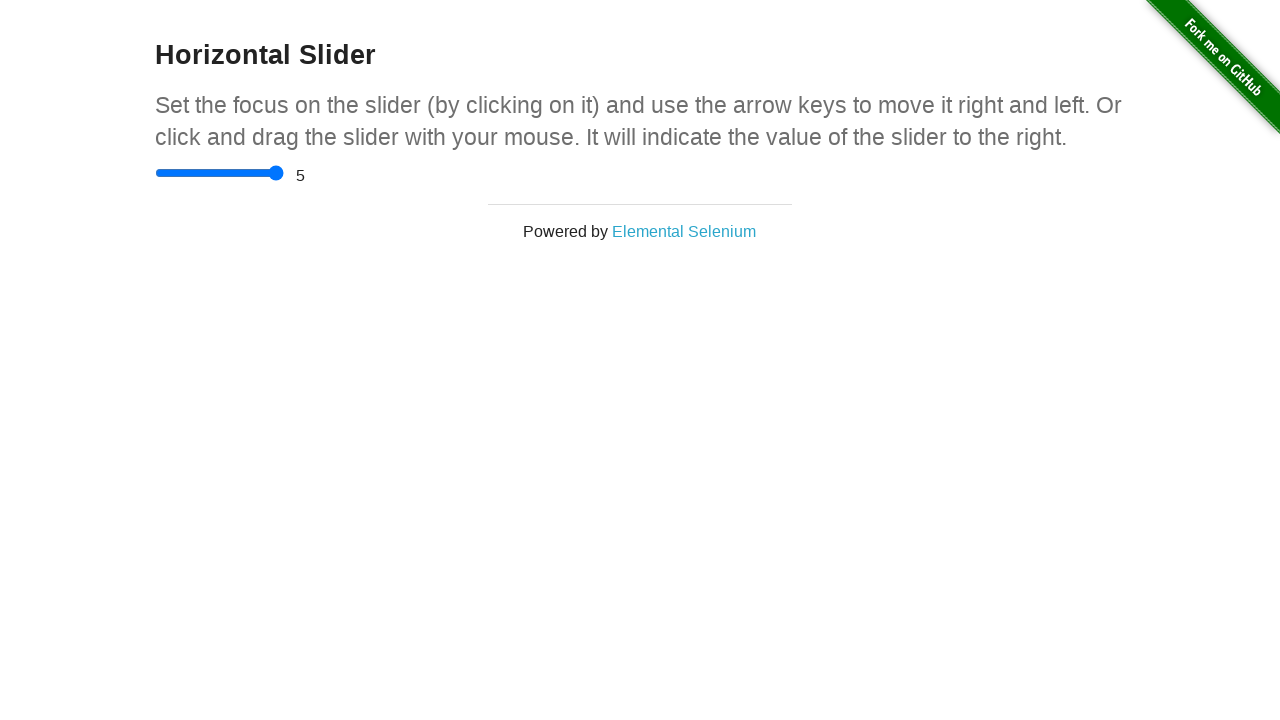